Tests page scrolling functionality by using keyboard arrow down presses and mouse wheel scrolling to navigate through the page content

Starting URL: https://www.playavr.com/

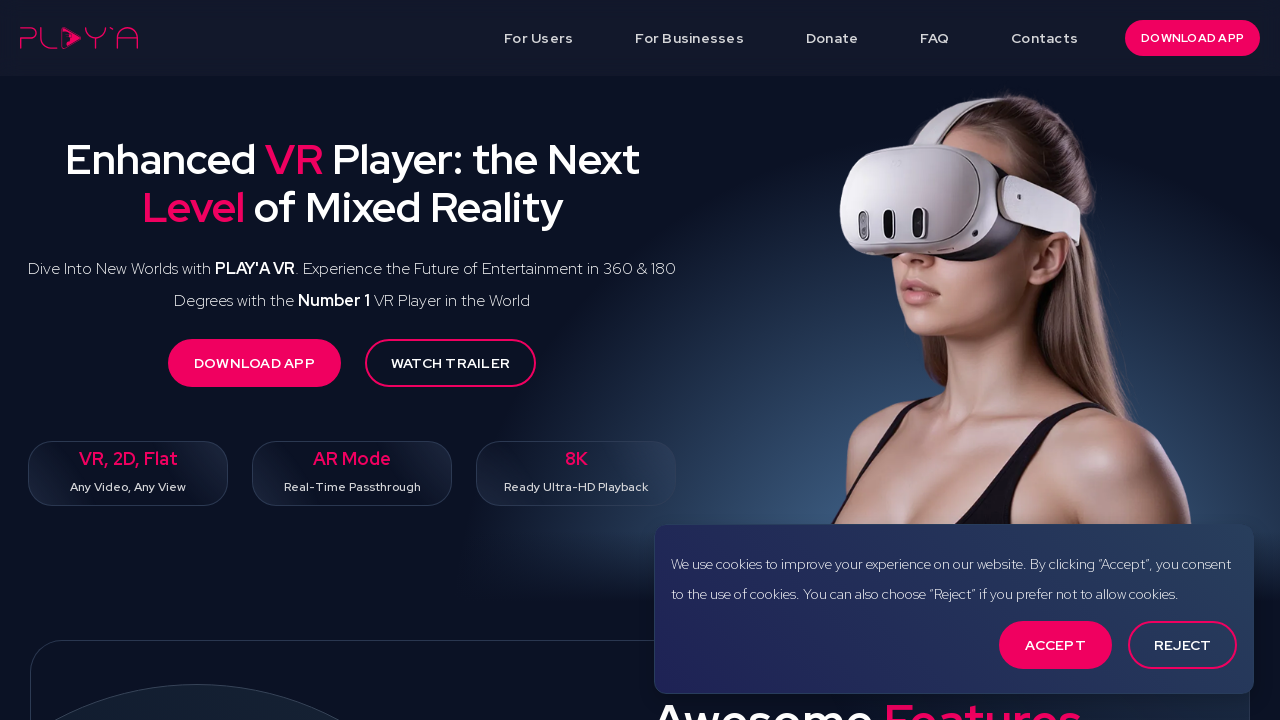

Pressed arrow down key to scroll page
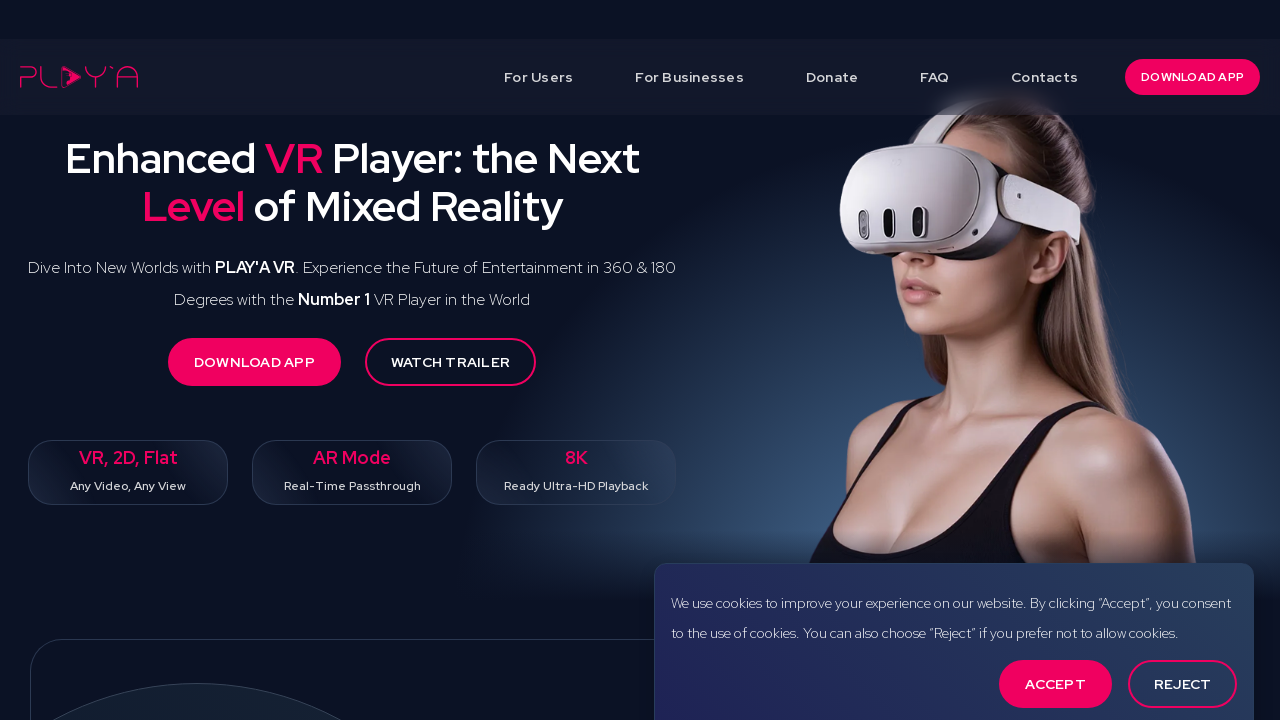

Scrolled down with mouse wheel
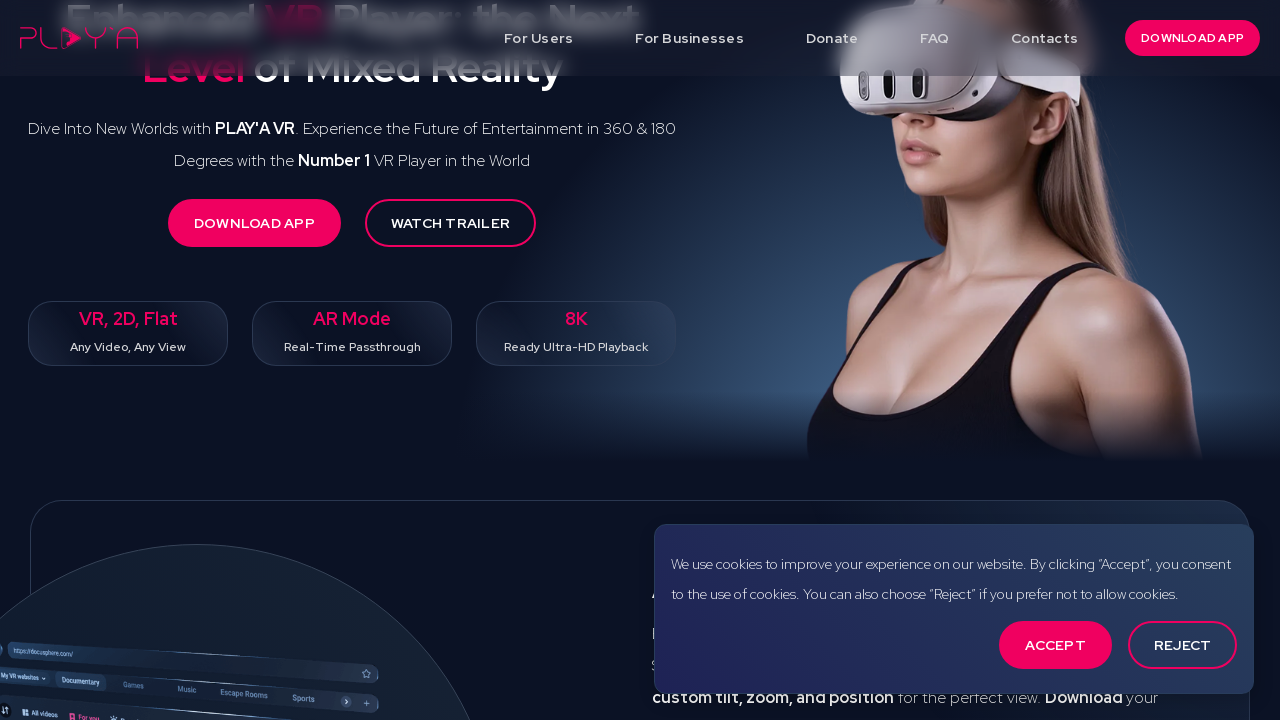

Scrolled down with mouse wheel
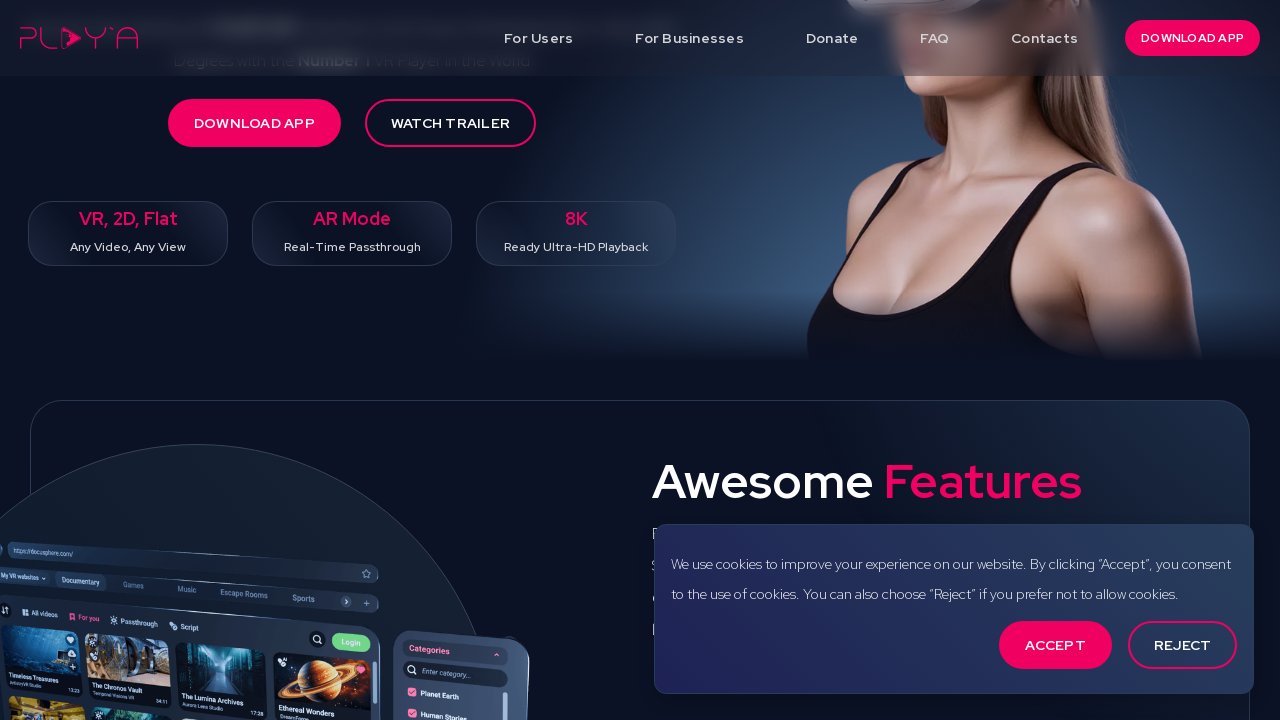

Scrolled down with mouse wheel
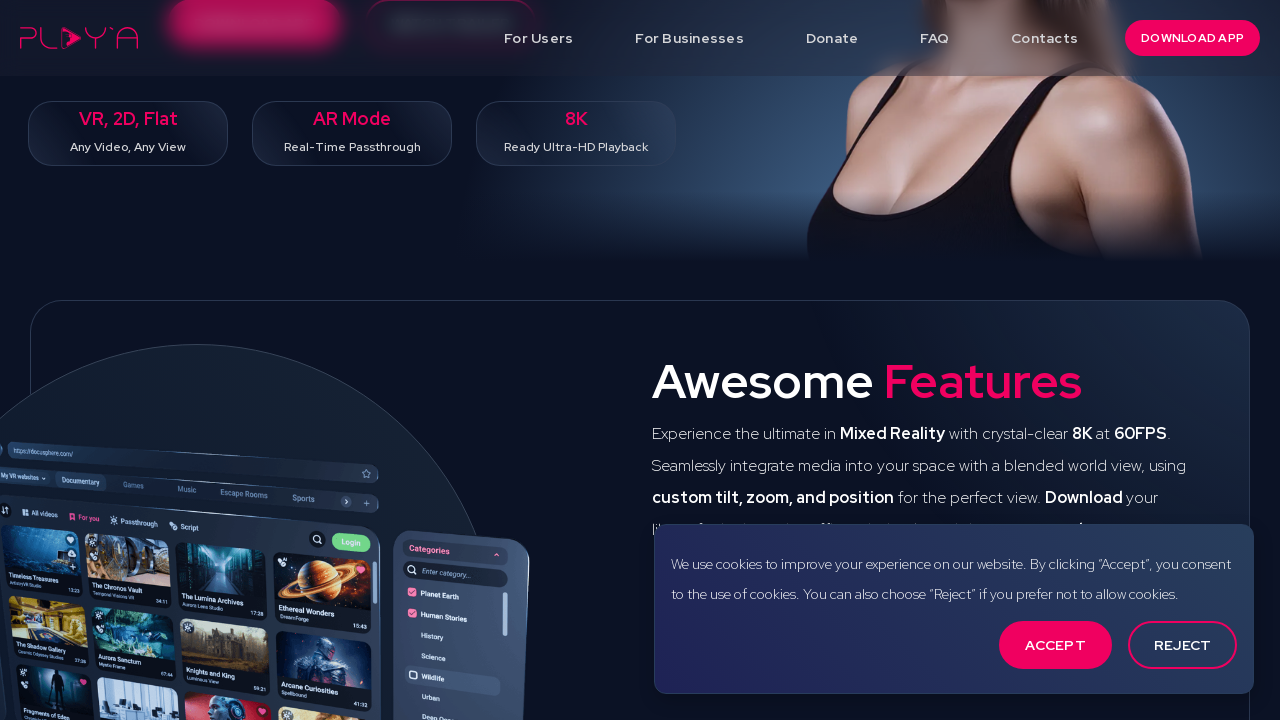

Pressed arrow down key to scroll page
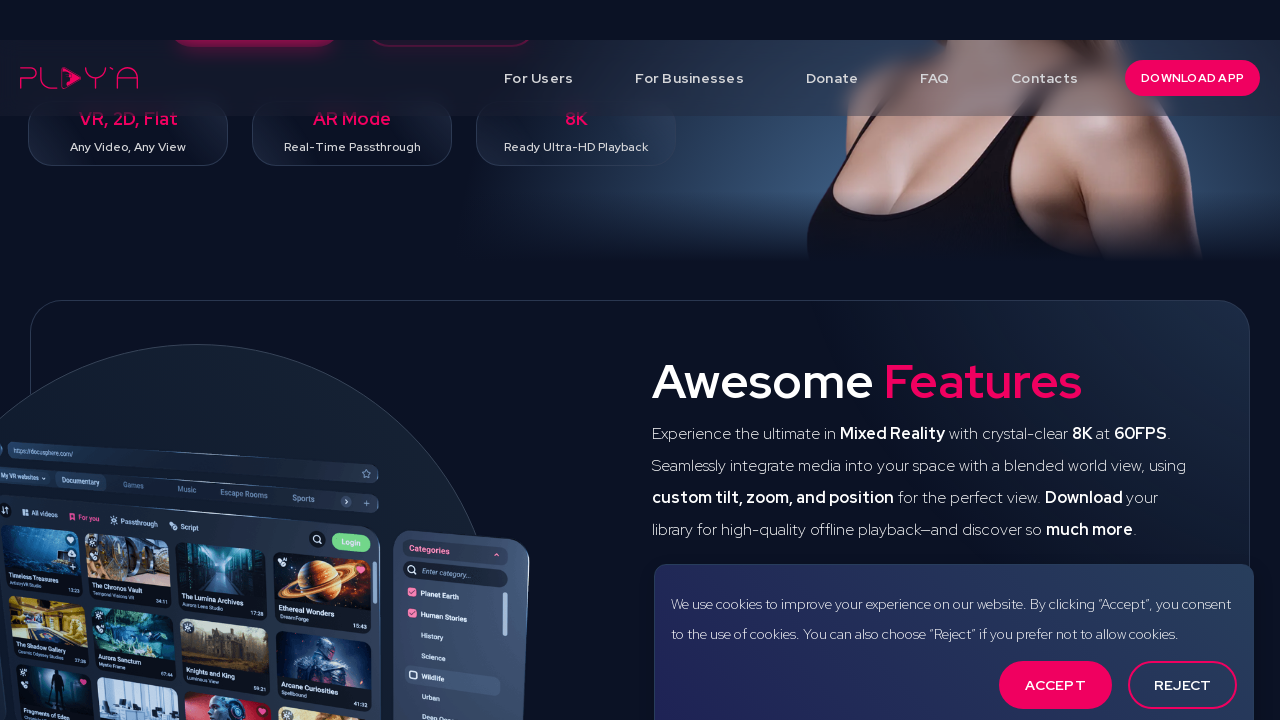

Scrolled down with mouse wheel
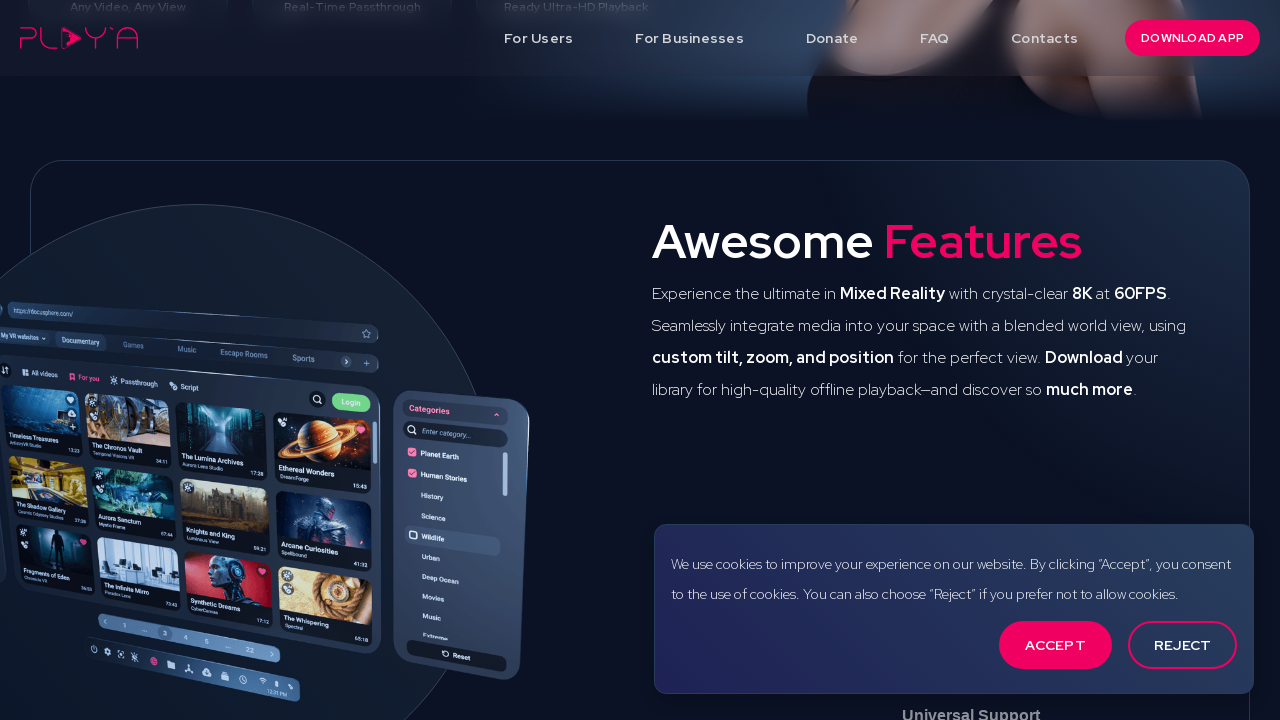

Scrolled down with mouse wheel
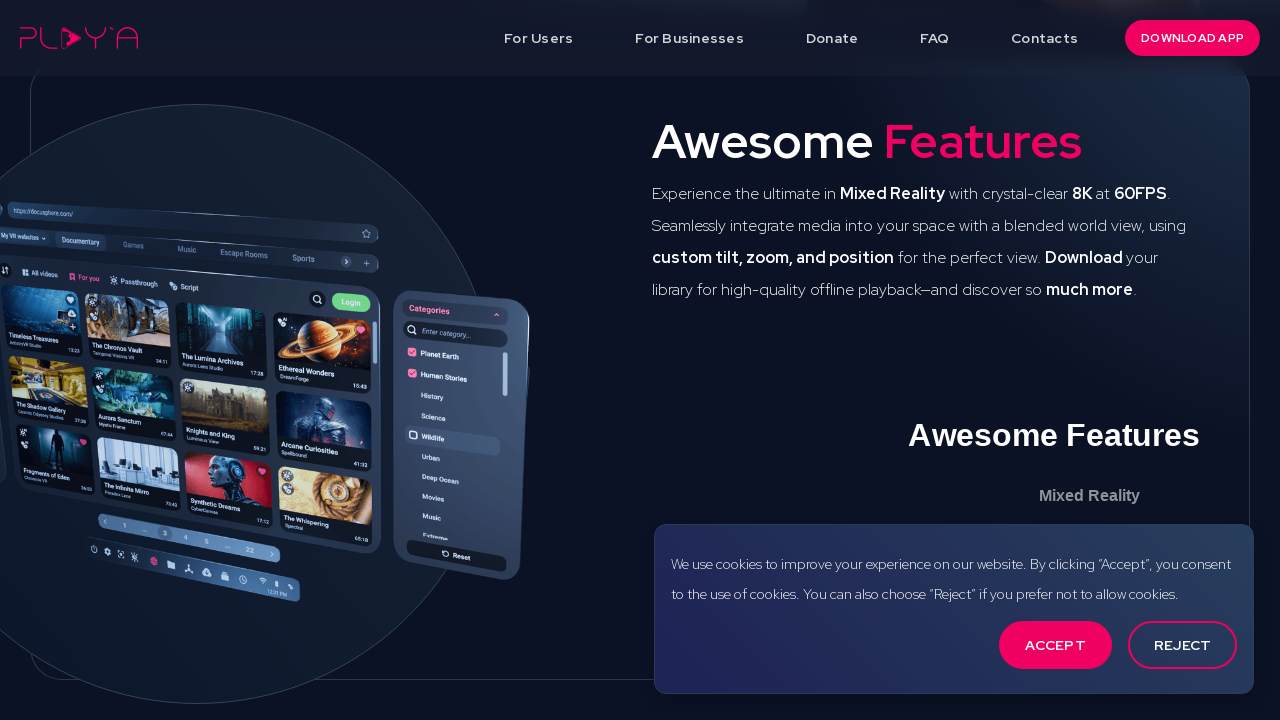

Scrolled down with mouse wheel
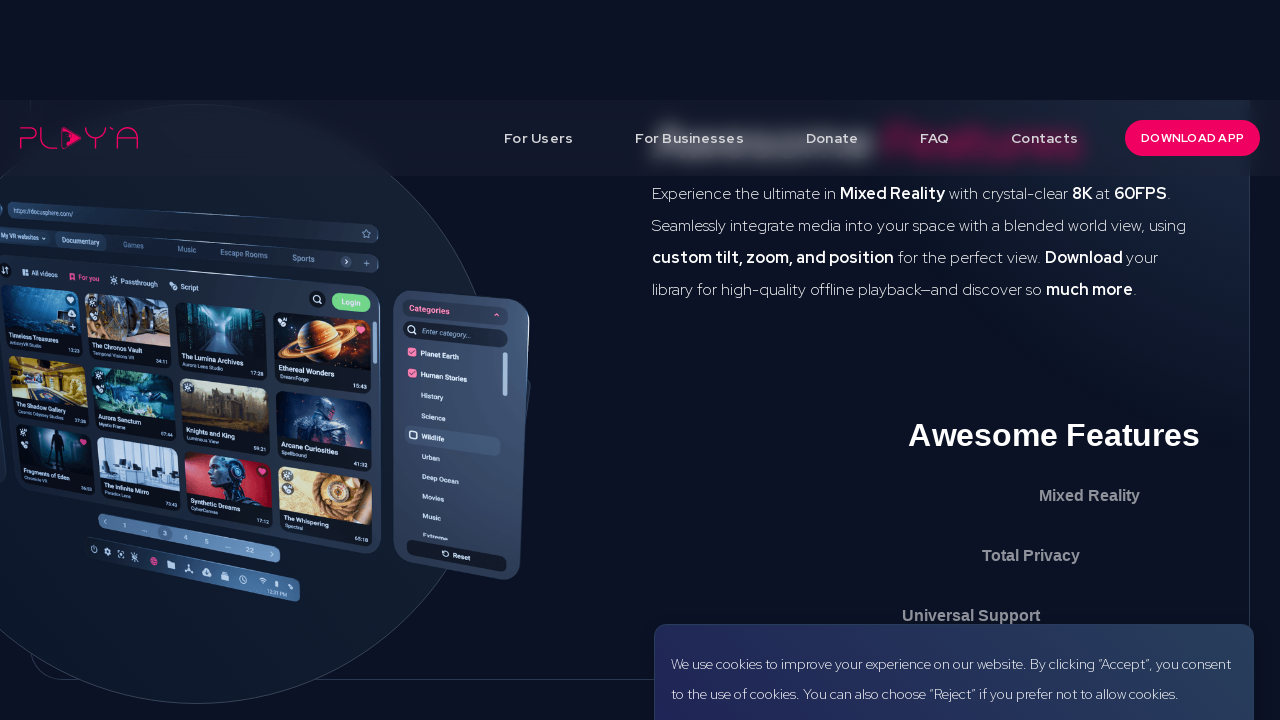

Pressed arrow down key to scroll page
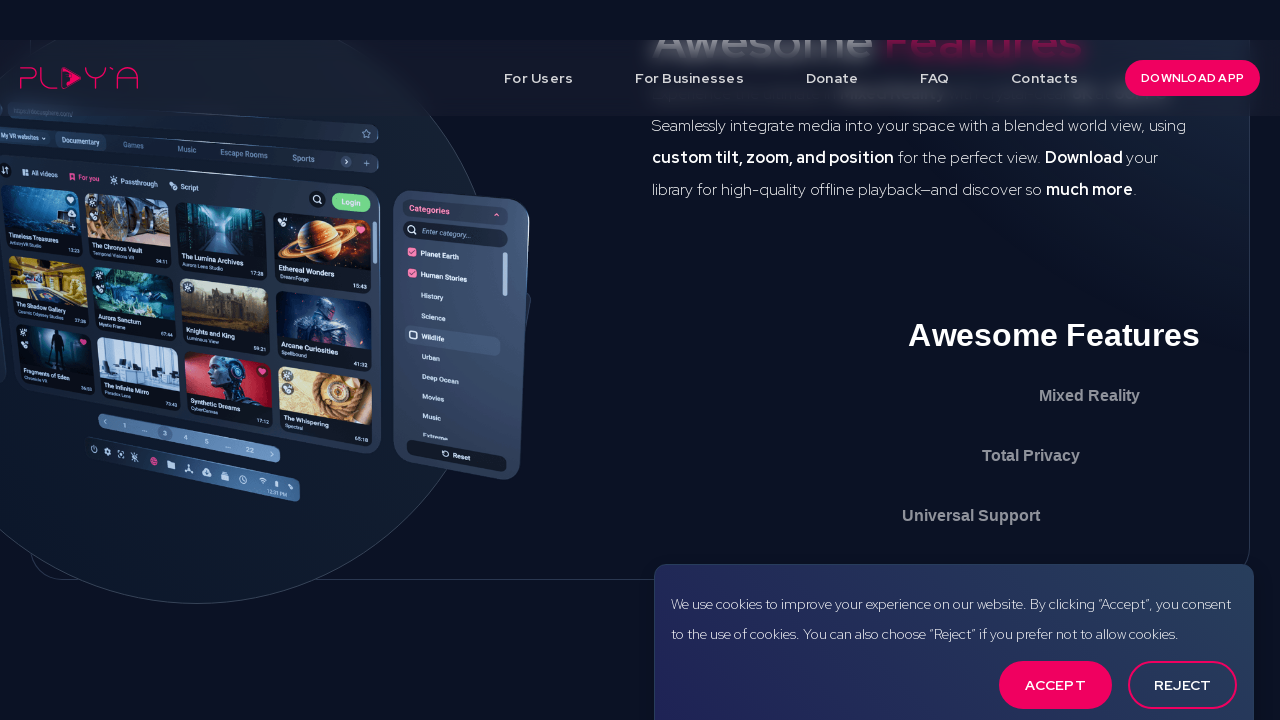

Scrolled down with mouse wheel
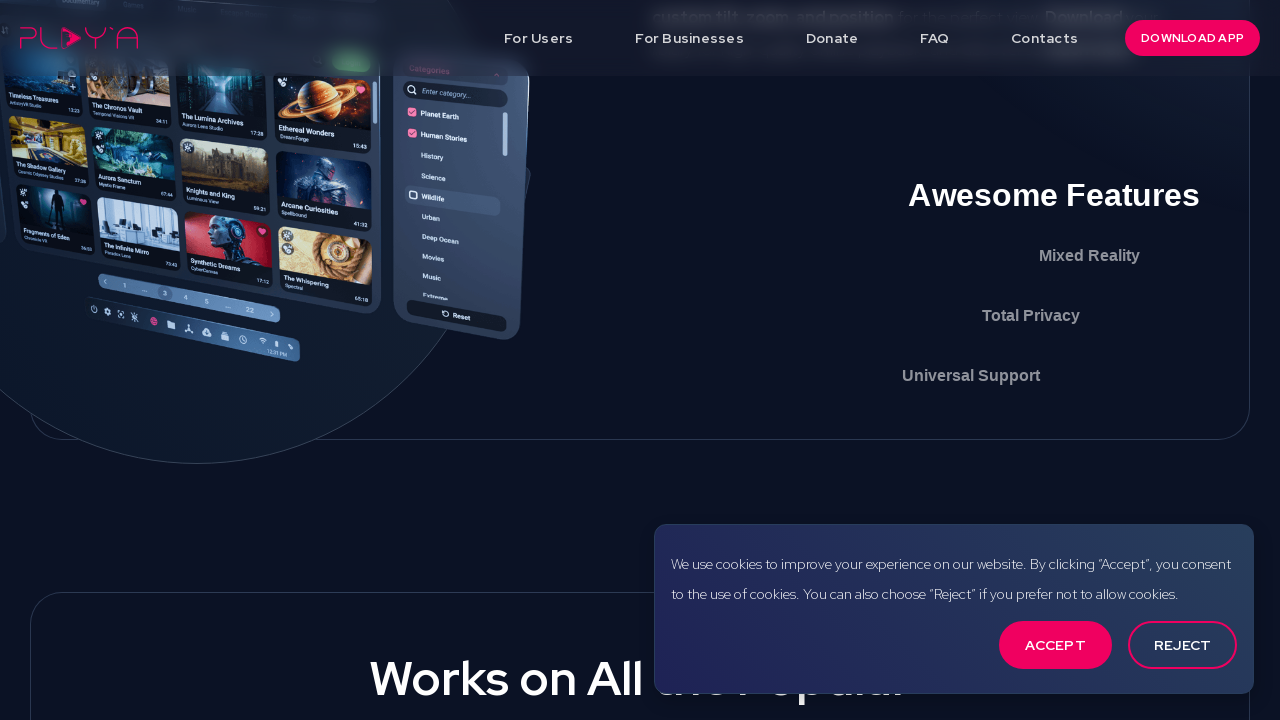

Scrolled down with mouse wheel
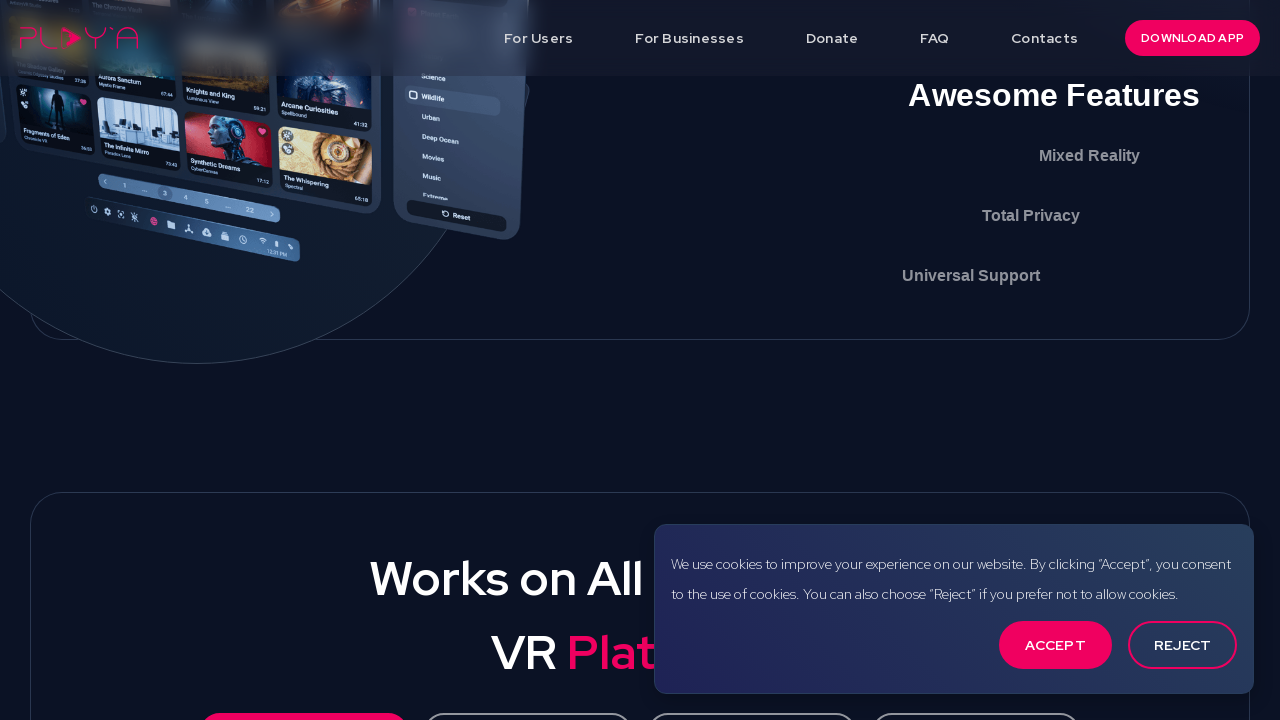

Scrolled down with mouse wheel
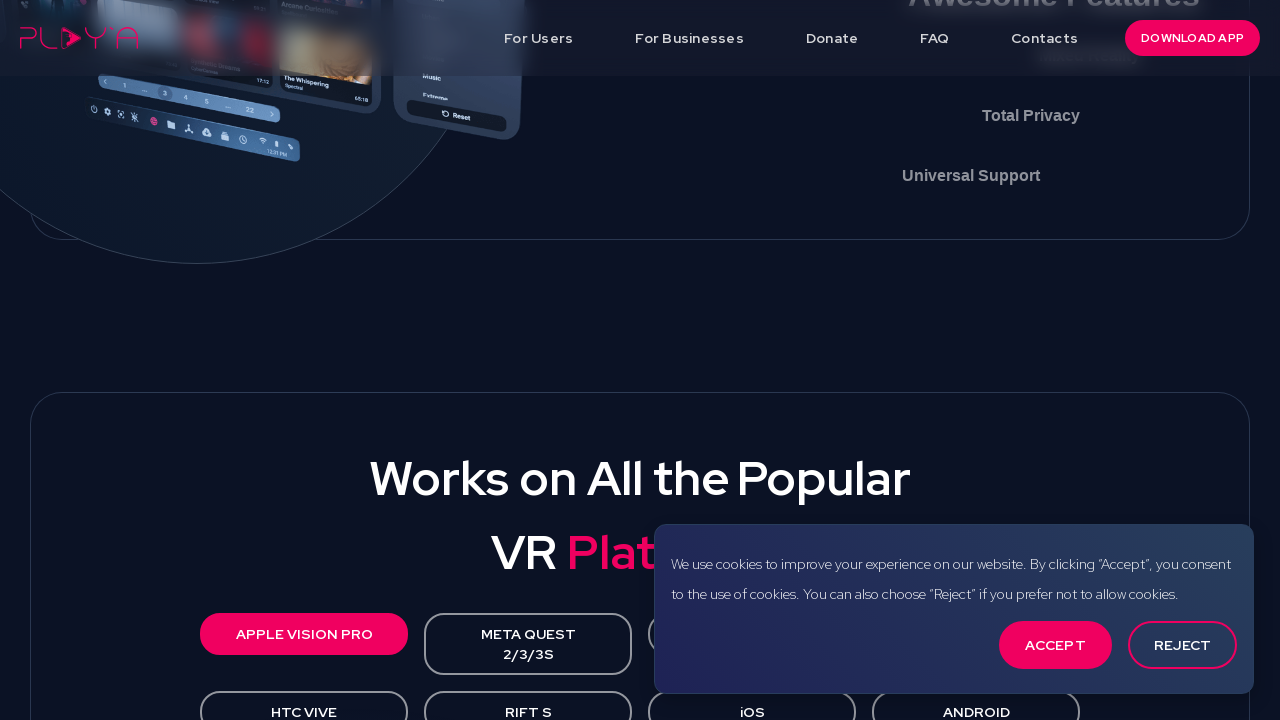

Pressed arrow down key to scroll page
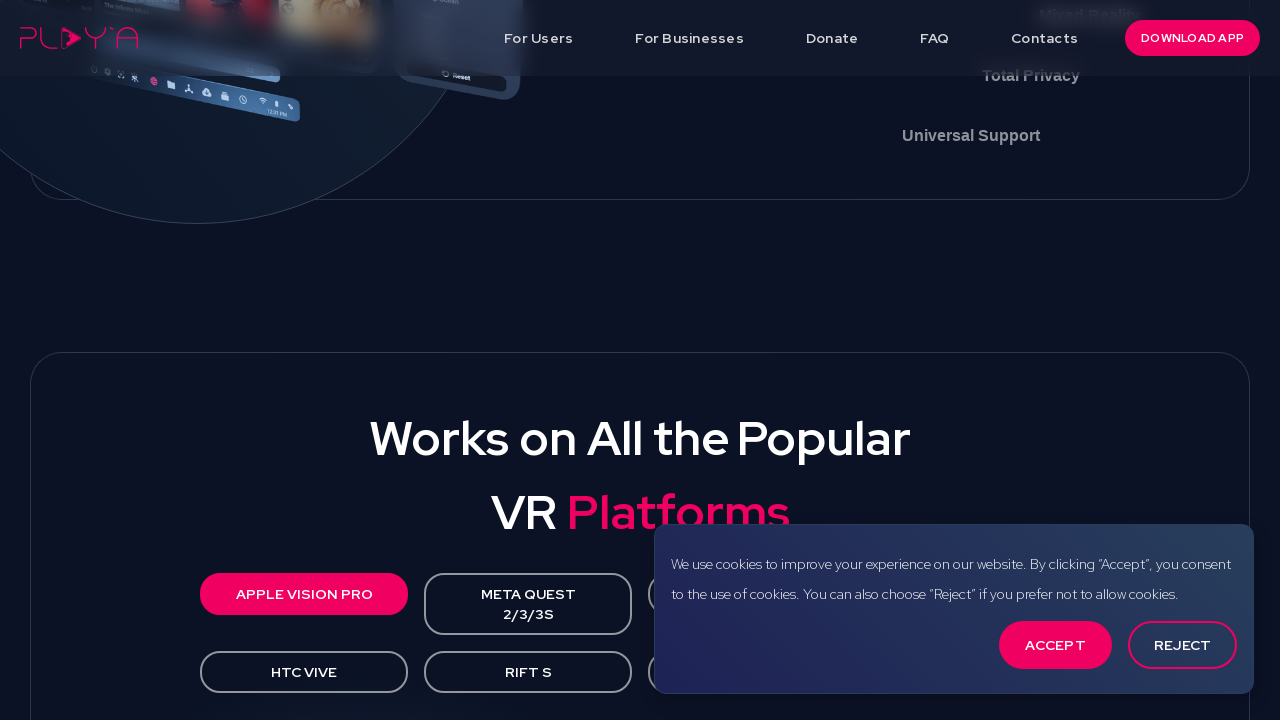

Scrolled down with mouse wheel
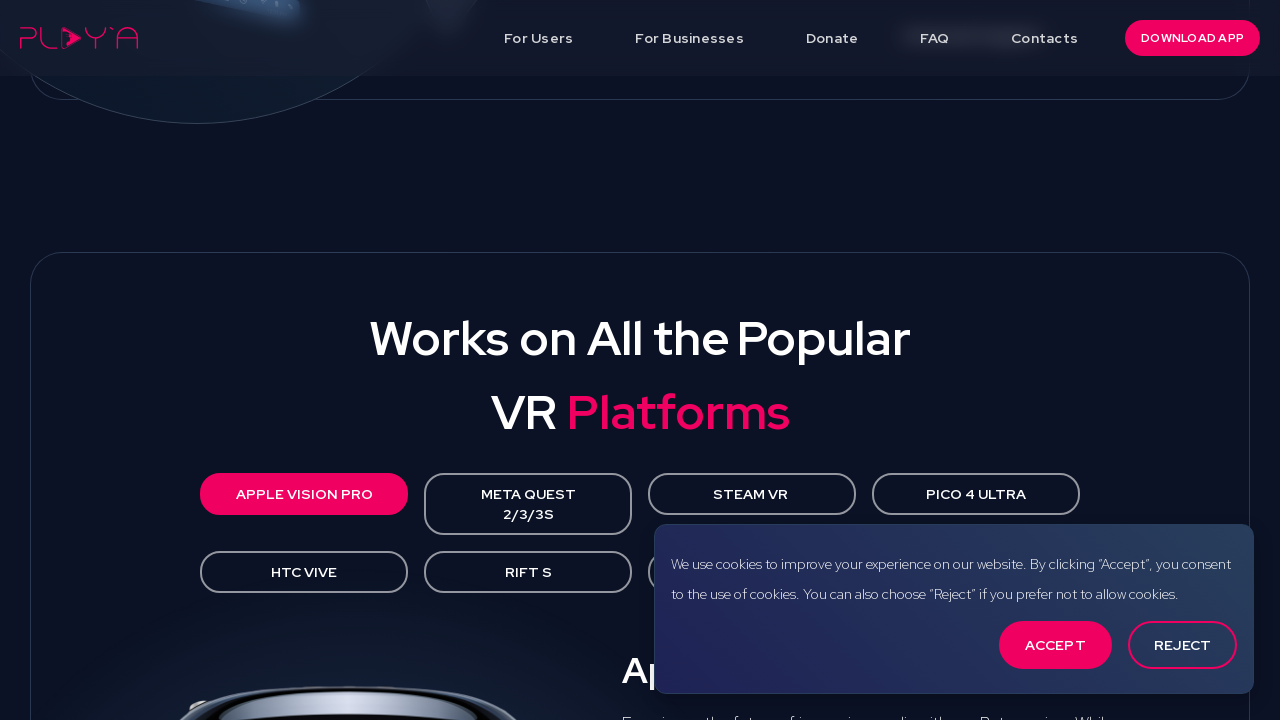

Scrolled down with mouse wheel
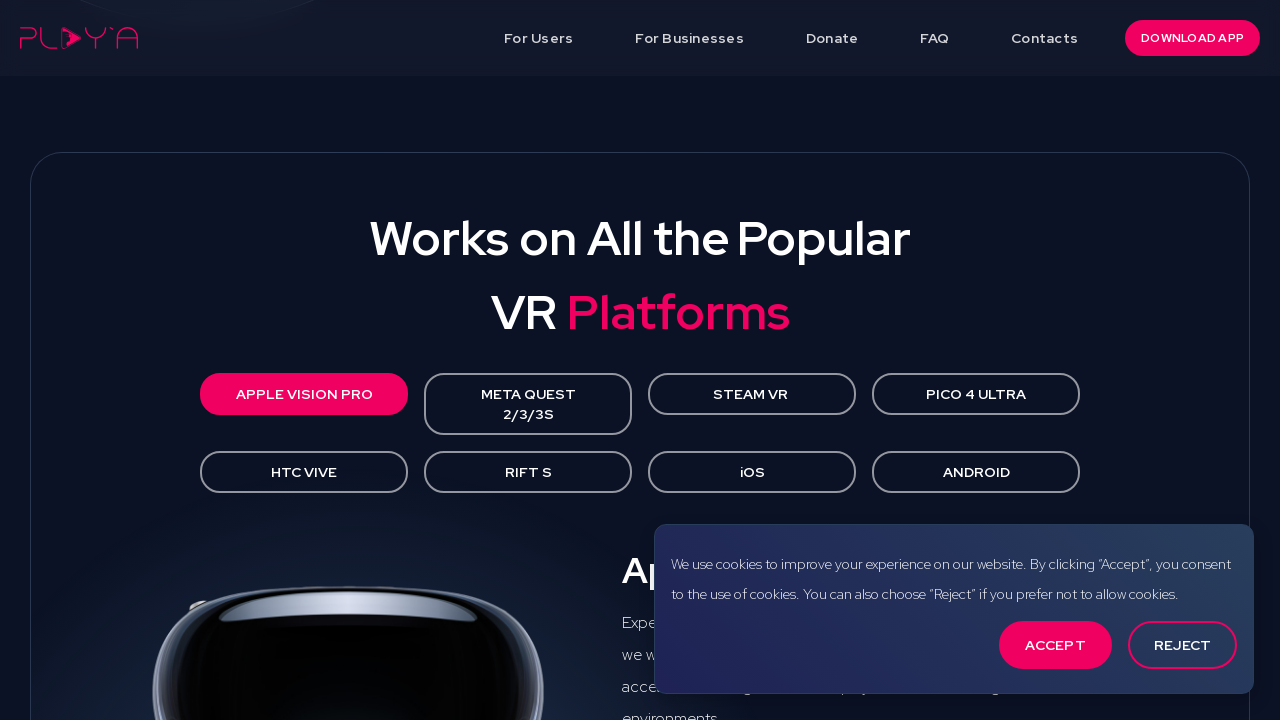

Scrolled down with mouse wheel
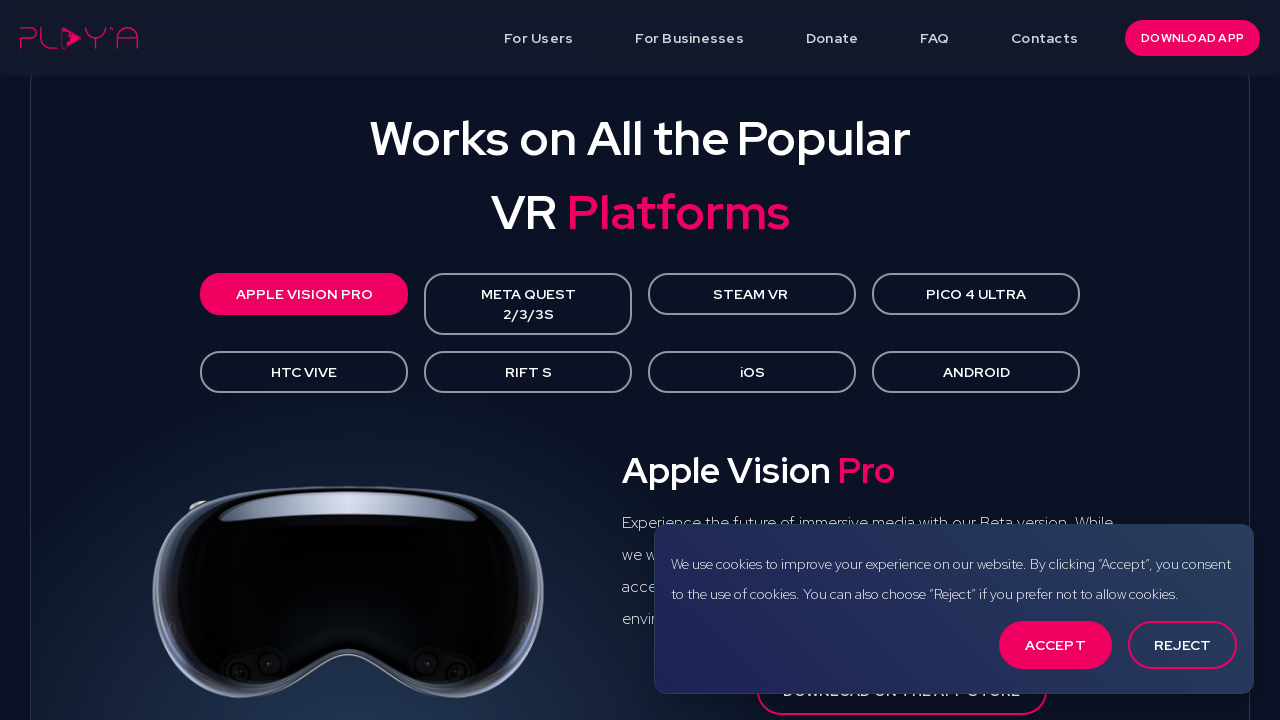

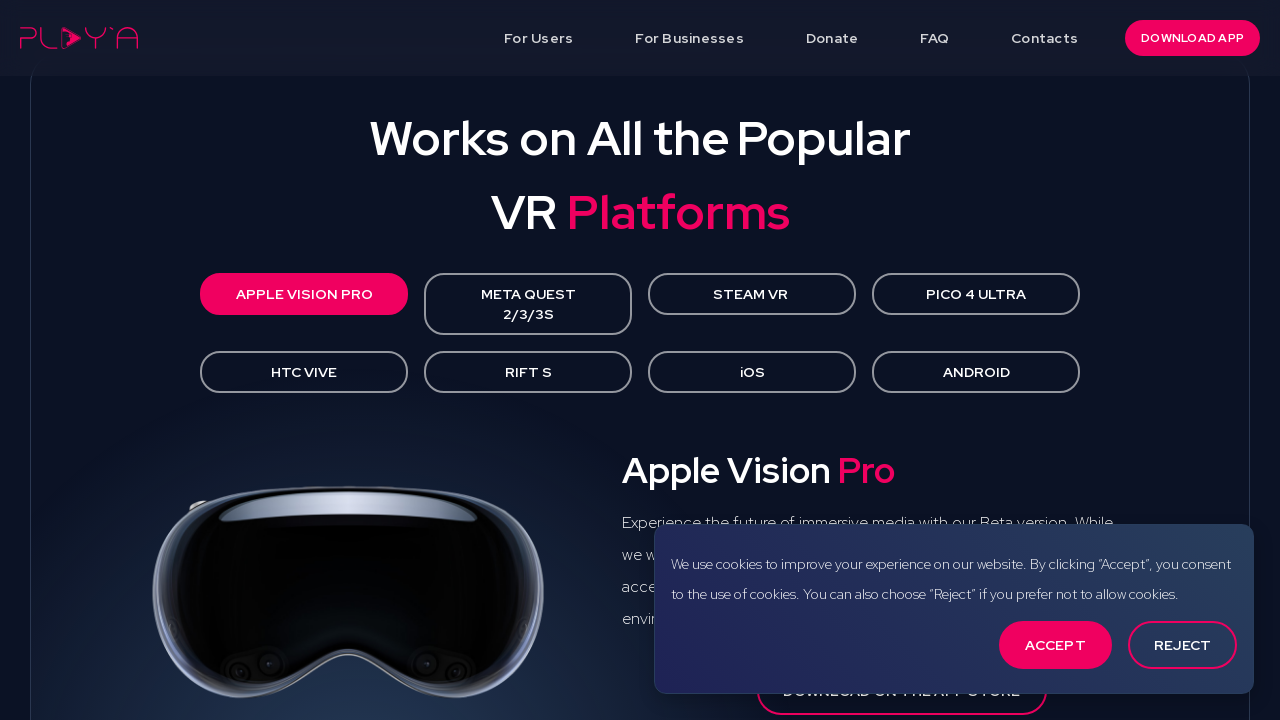